Tests context menu functionality by navigating to the Context Menu page, performing a right-click on a designated hot-spot element, and accepting the resulting alert dialog

Starting URL: https://the-internet.herokuapp.com/

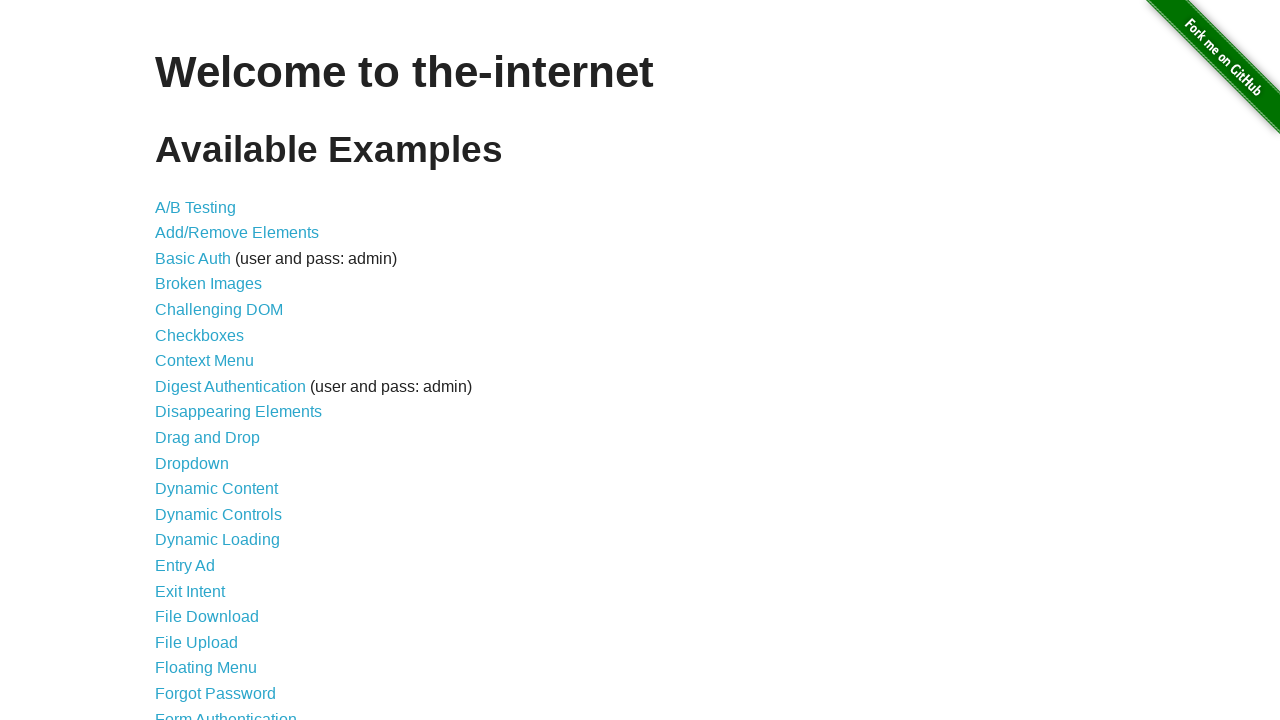

Navigated to the-internet.herokuapp.com homepage
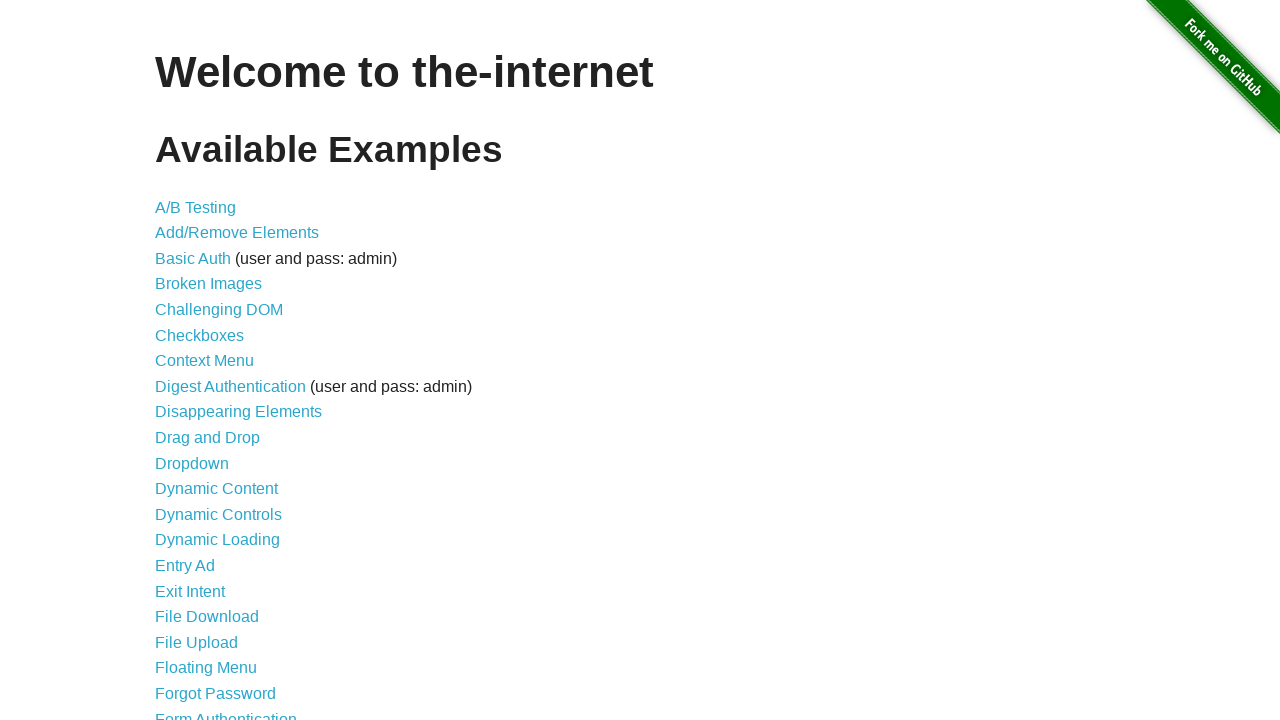

Clicked on Context Menu link to navigate to the Context Menu page at (204, 361) on xpath=//a[normalize-space()='Context Menu']
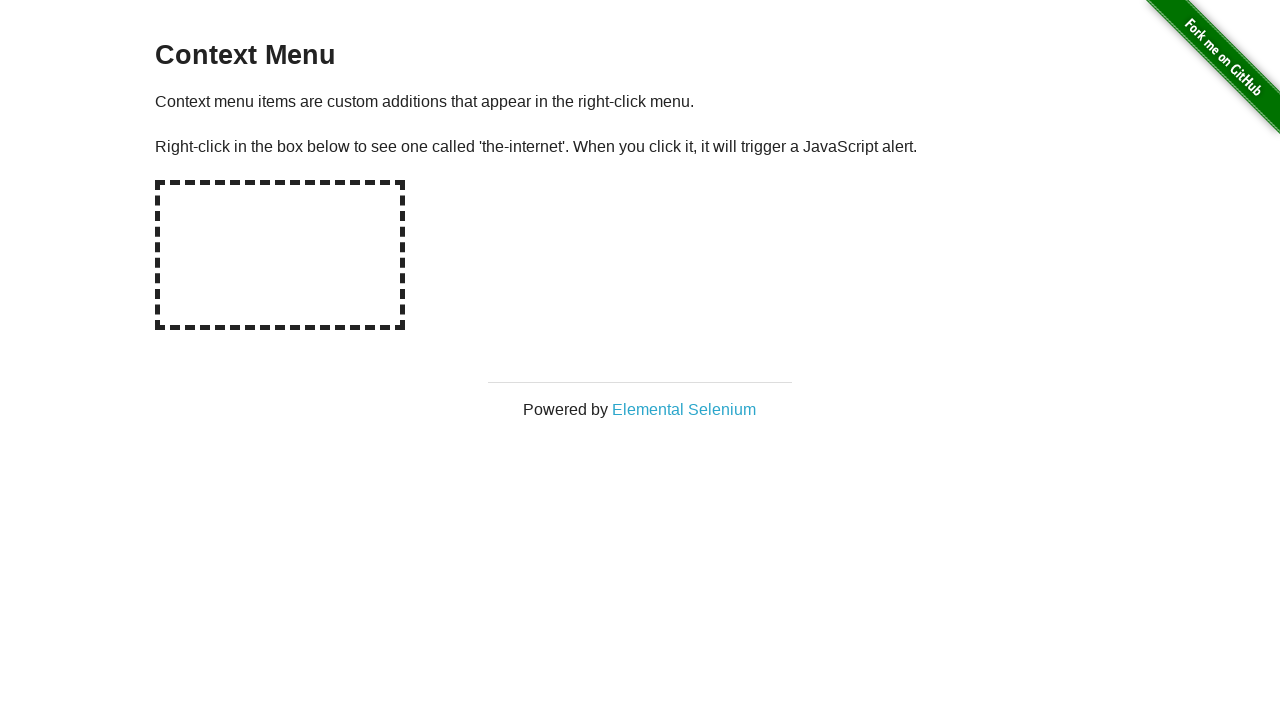

Right-clicked on the hot-spot element to trigger context menu at (280, 255) on #hot-spot
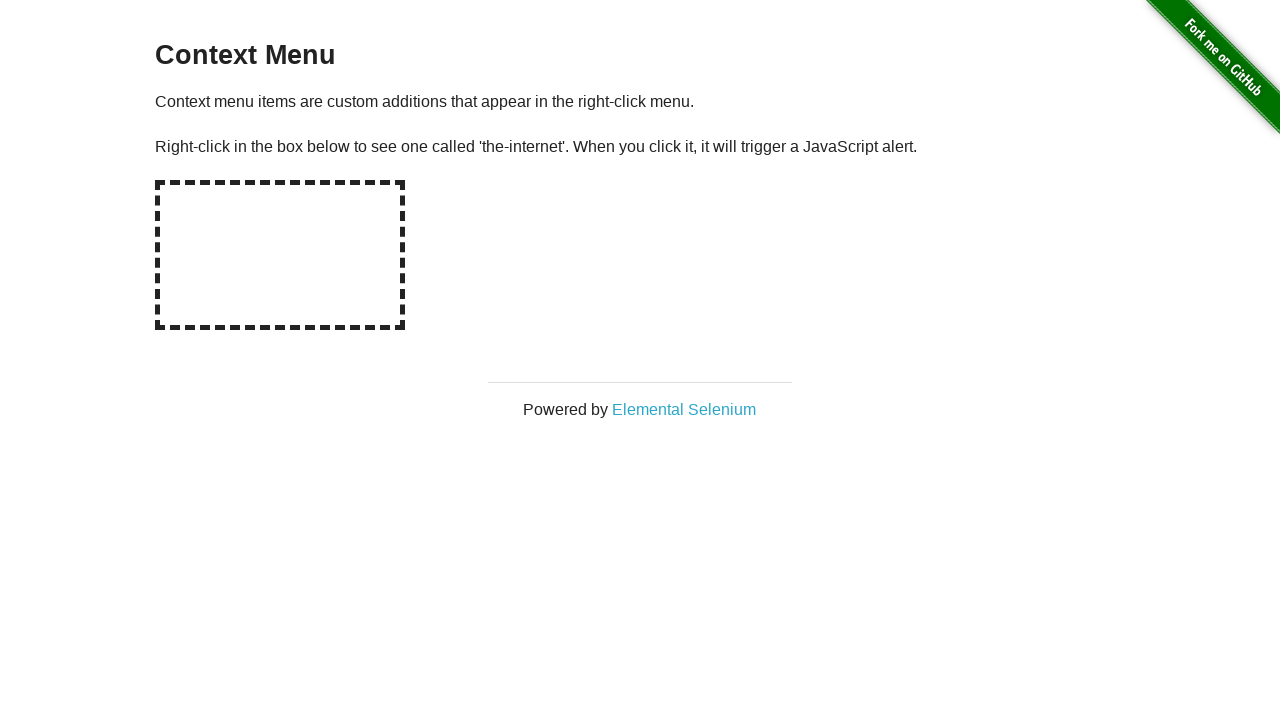

Set up dialog handler to accept alert dialogs
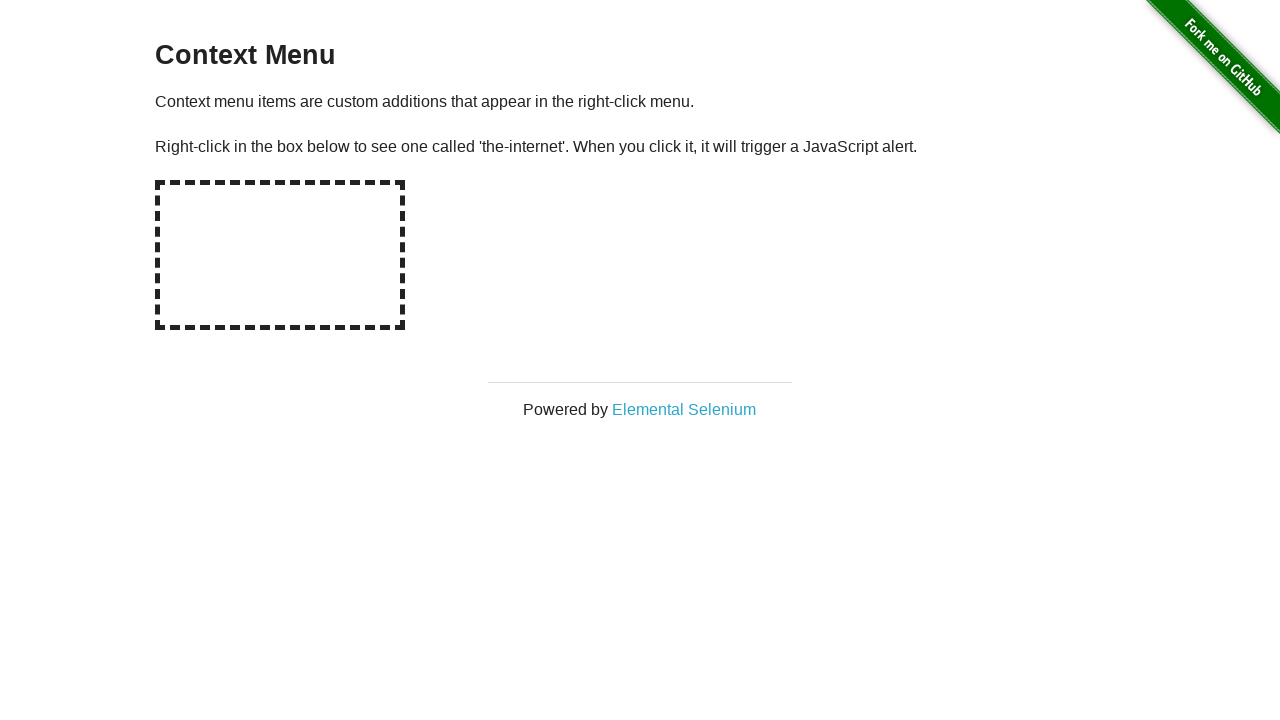

Right-clicked on hot-spot again to trigger and handle the alert dialog at (280, 255) on #hot-spot
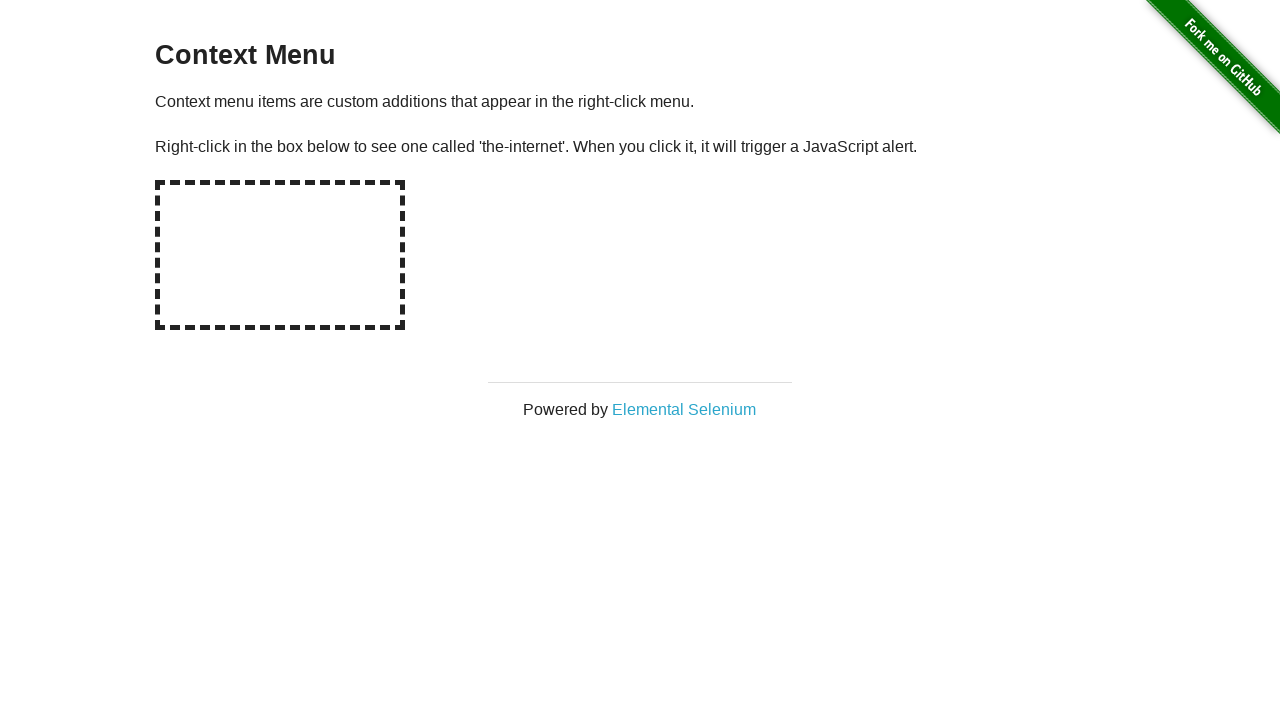

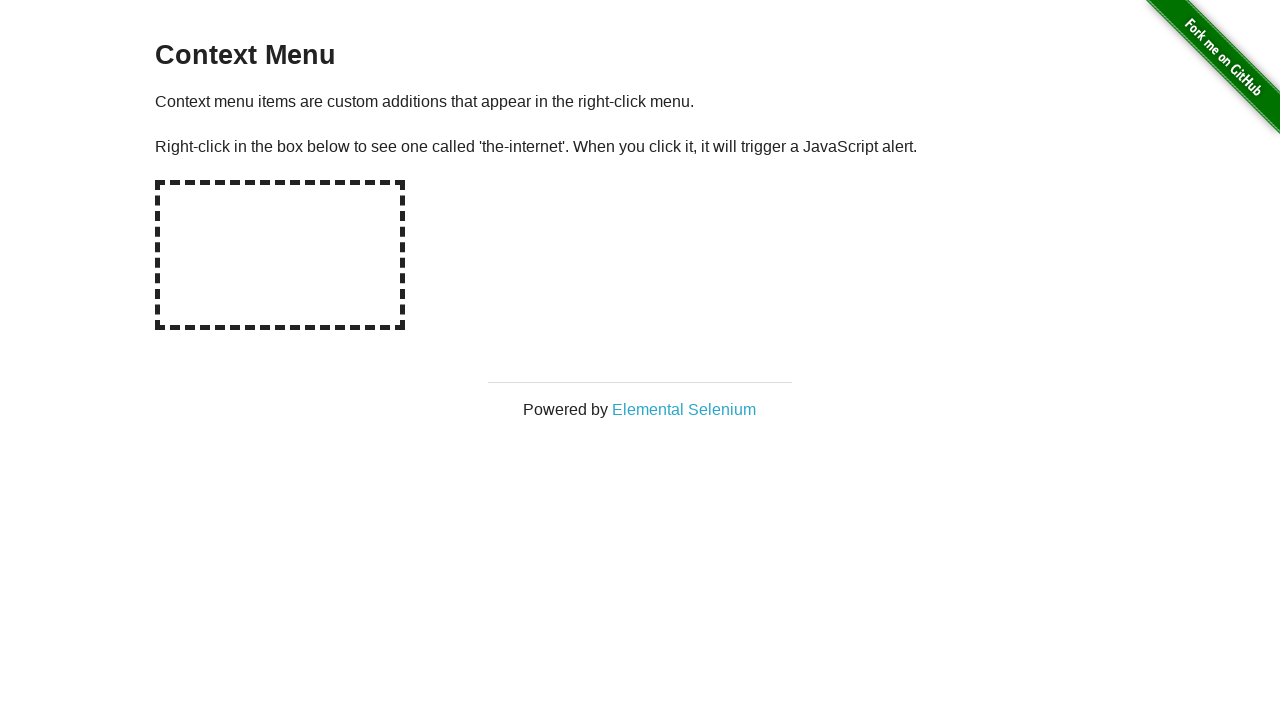